Tests form submission flow by clicking a specific link text, then filling out a form with first name, last name, city, and country fields before submitting.

Starting URL: http://suninjuly.github.io/find_link_text

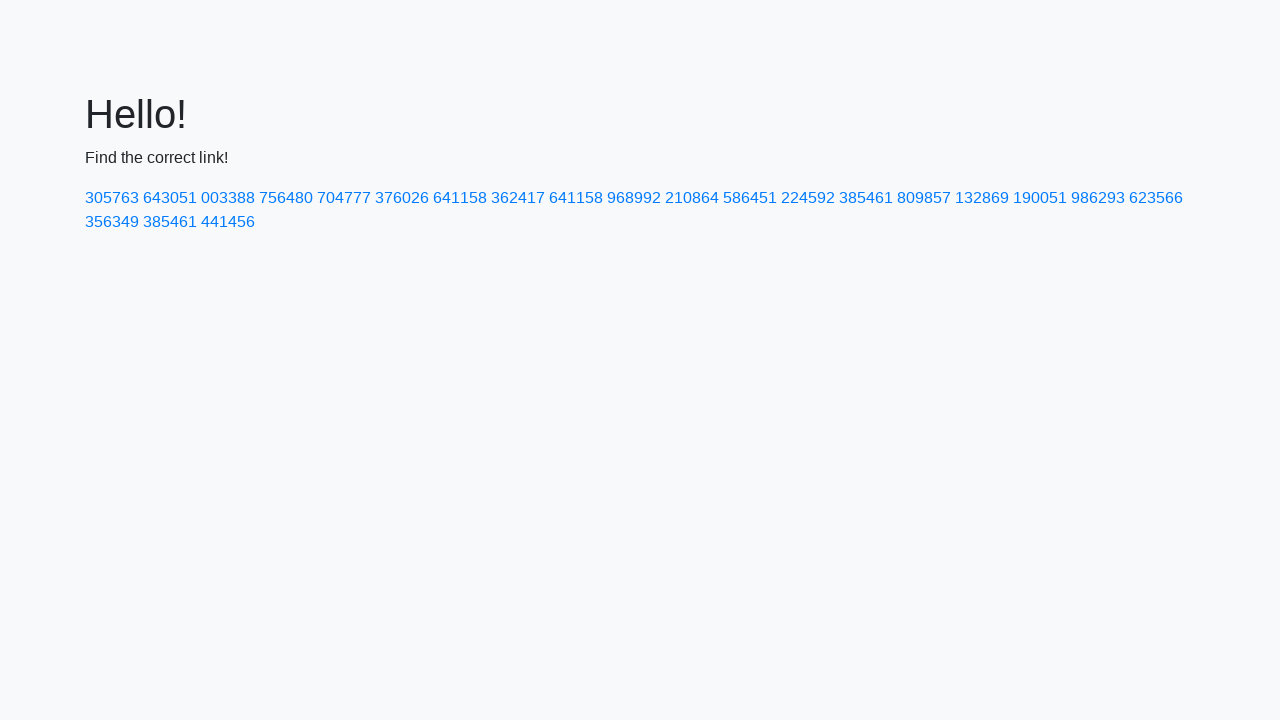

Clicked link with text '224592' at (808, 198) on text=224592
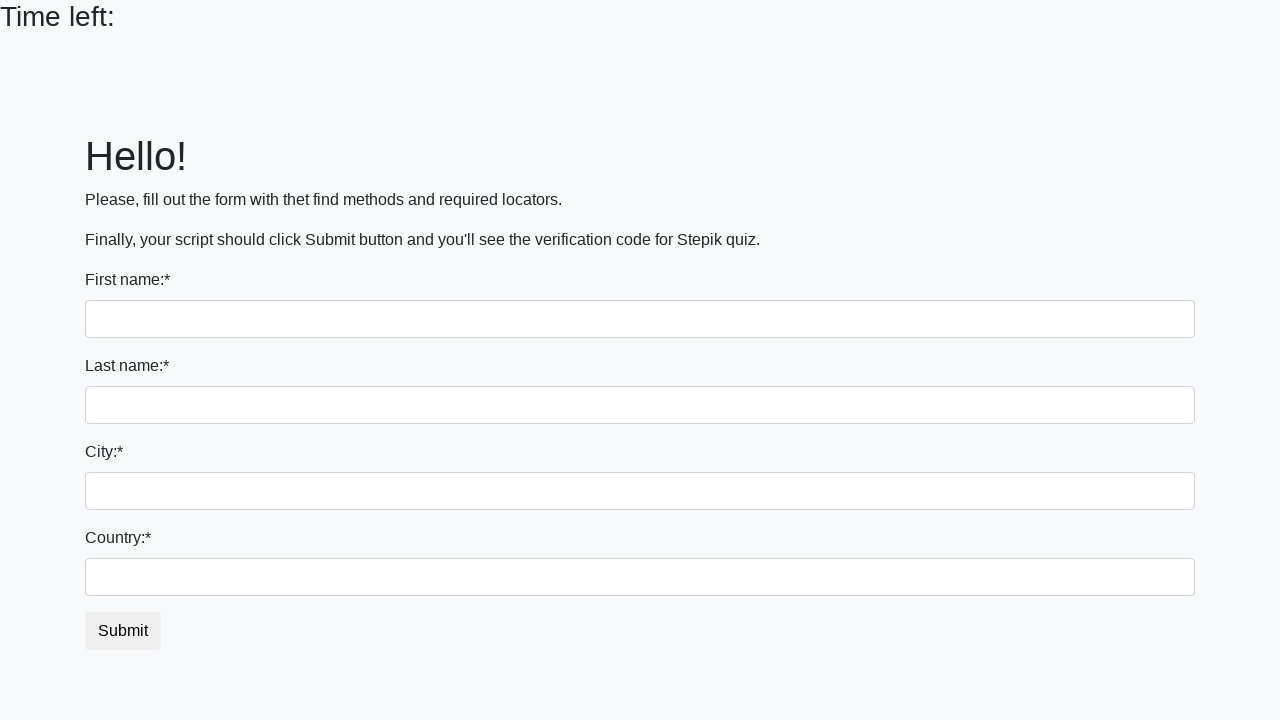

Form page loaded and input field appeared
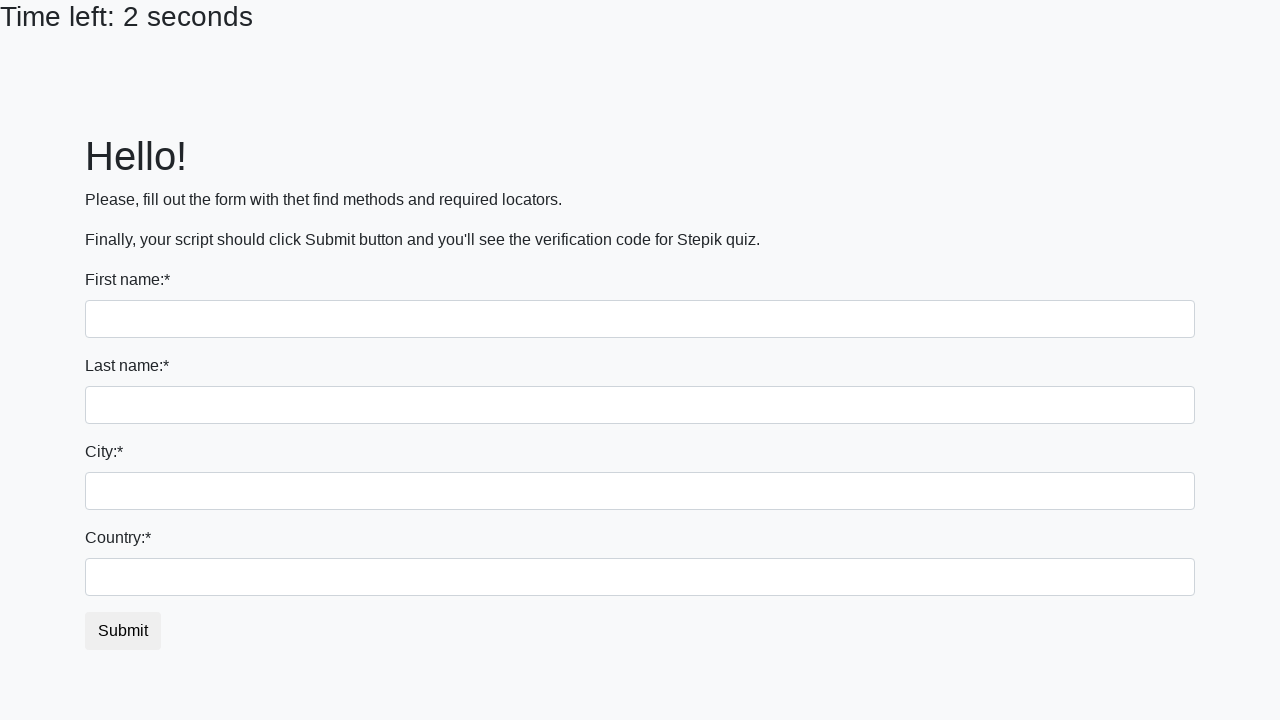

Filled first name field with 'Ivan' on input
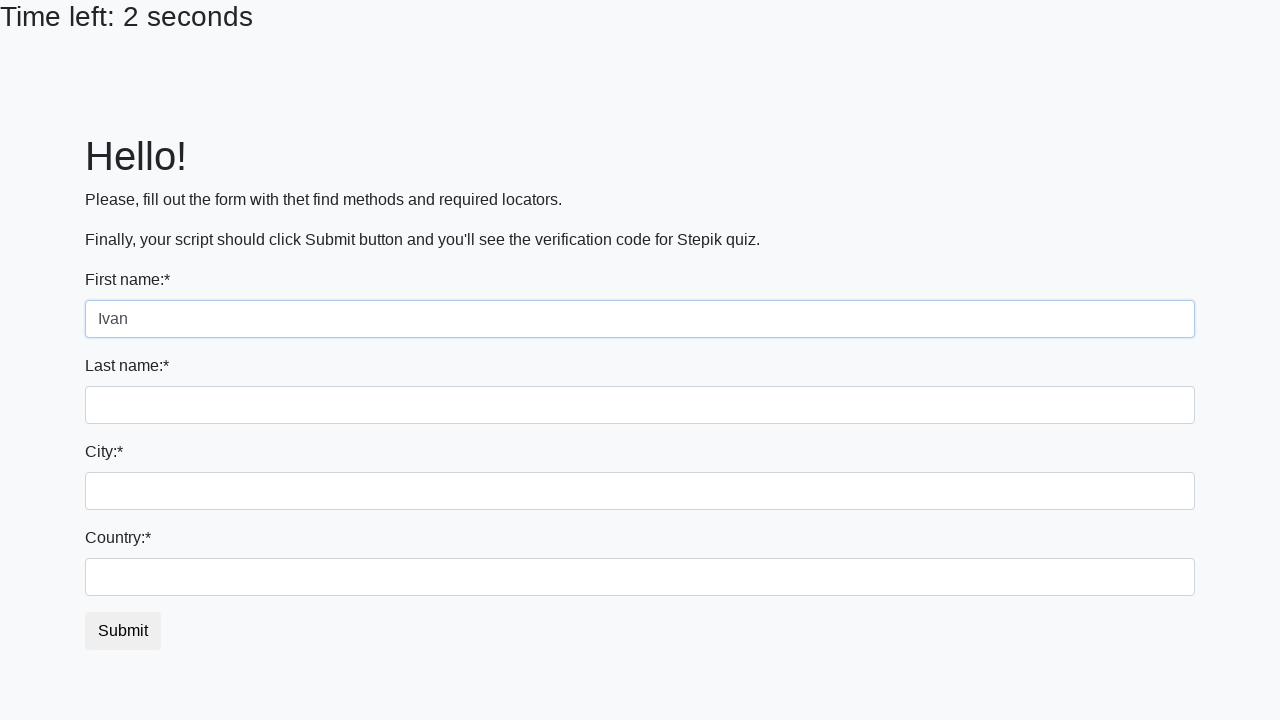

Filled last name field with 'Petrov' on input[name='last_name']
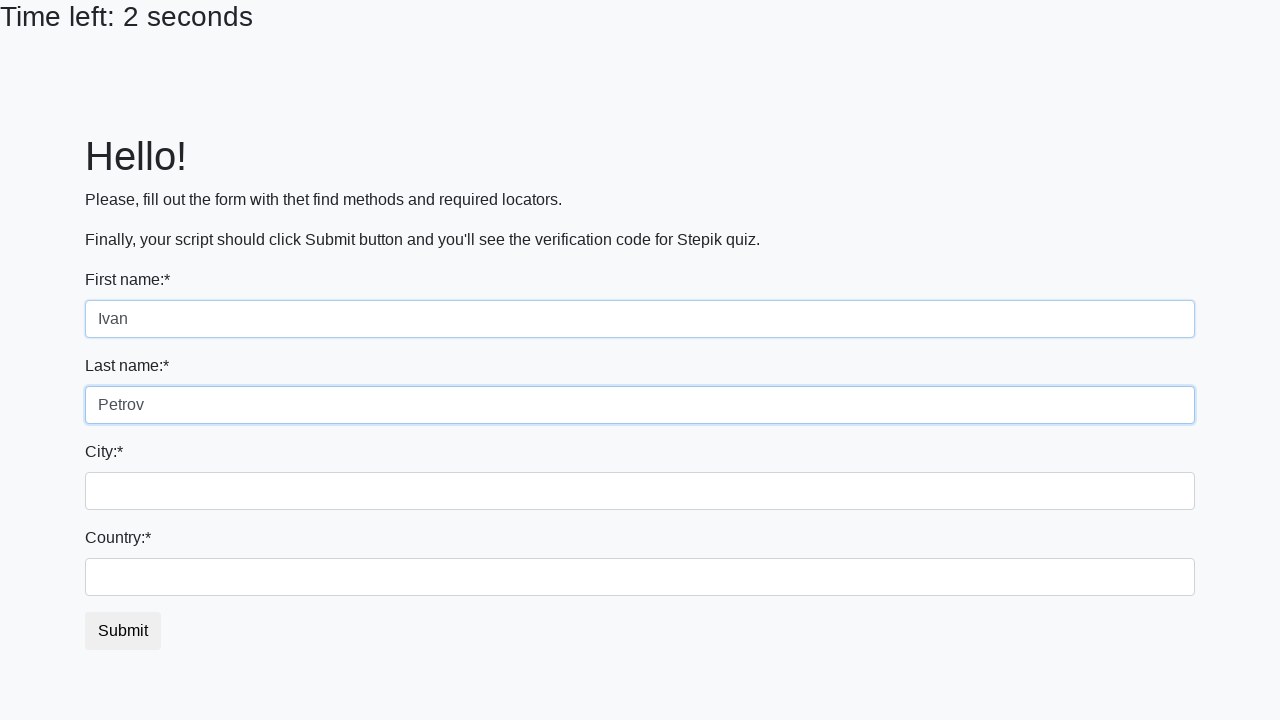

Filled city field with 'Smolensk' on .city
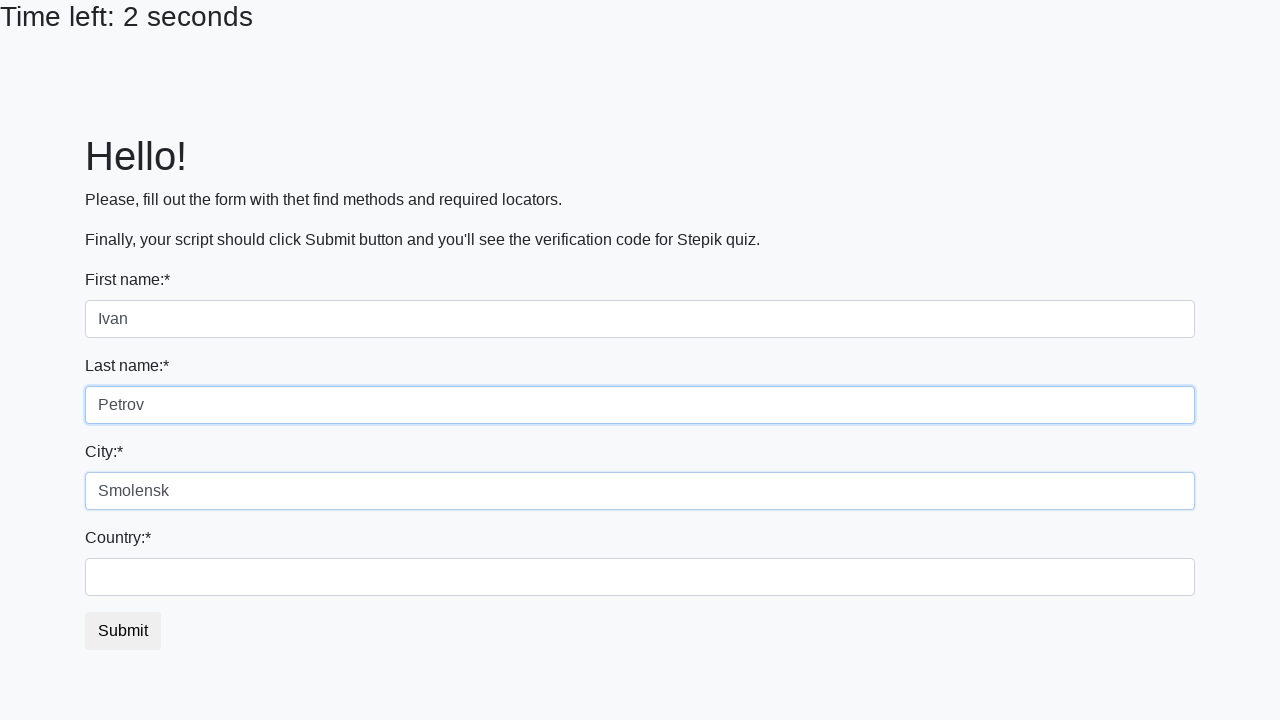

Filled country field with 'Russia' on #country
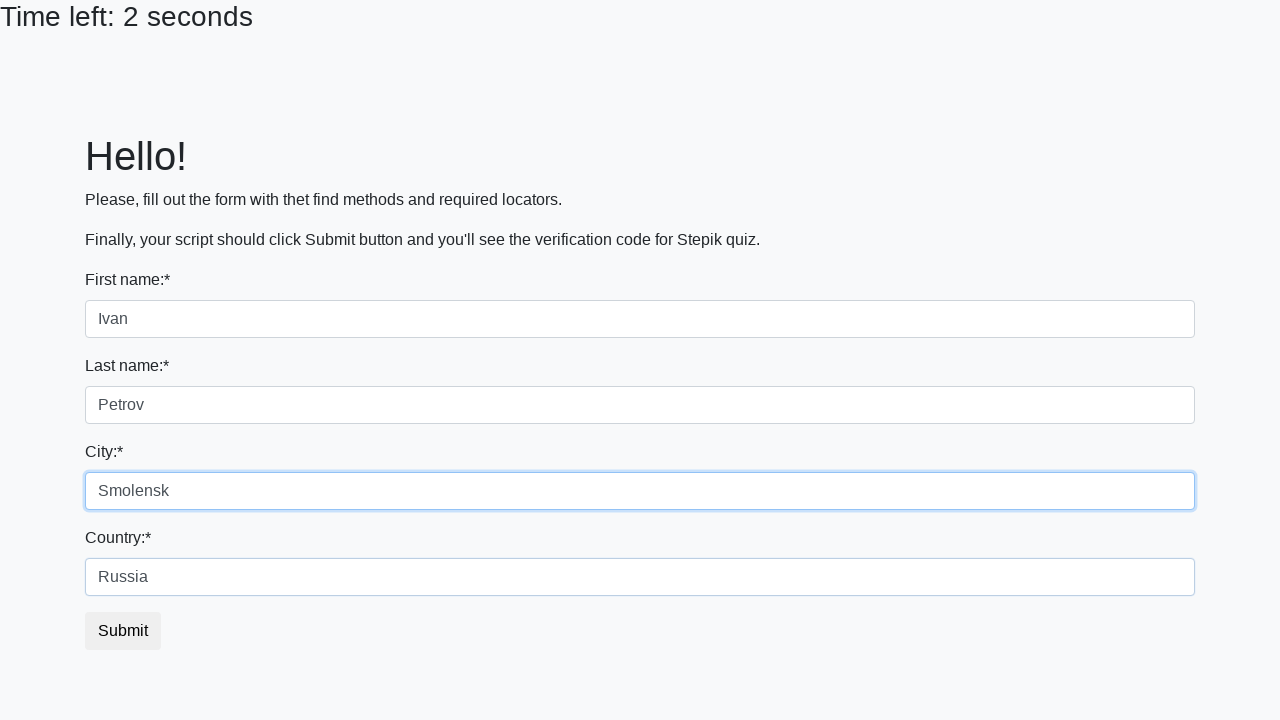

Clicked submit button to complete form submission at (123, 631) on button.btn
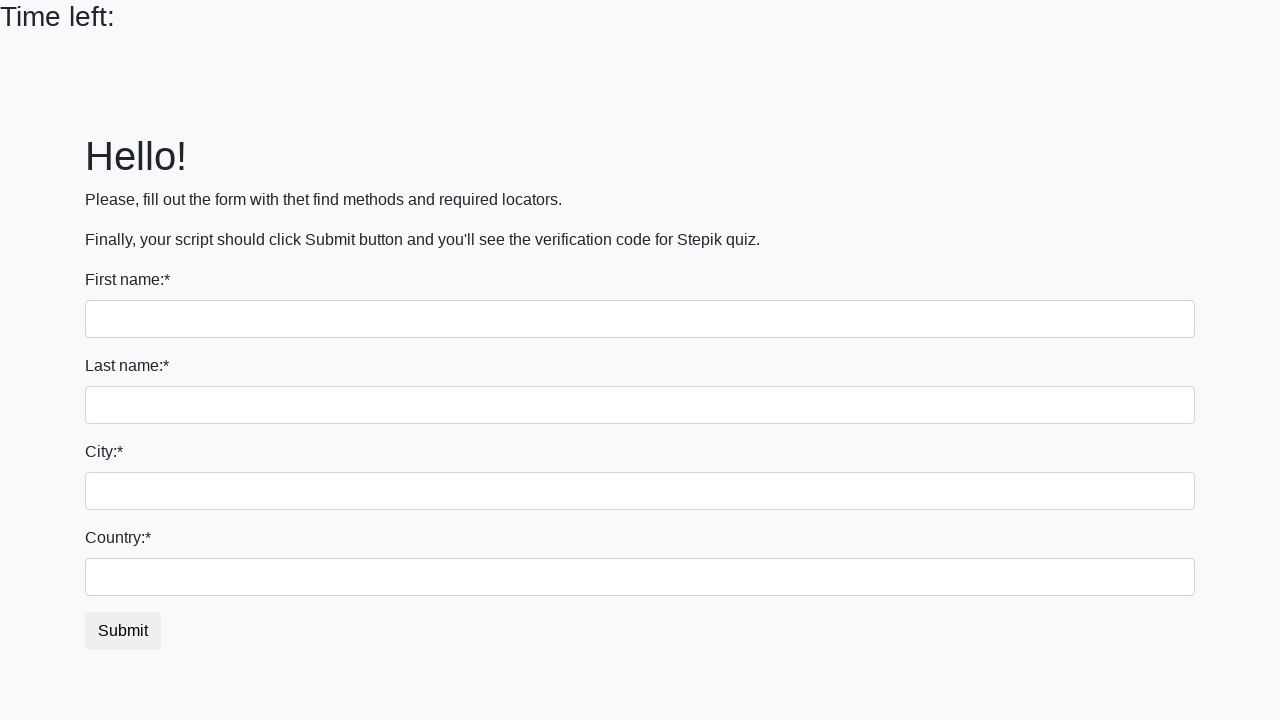

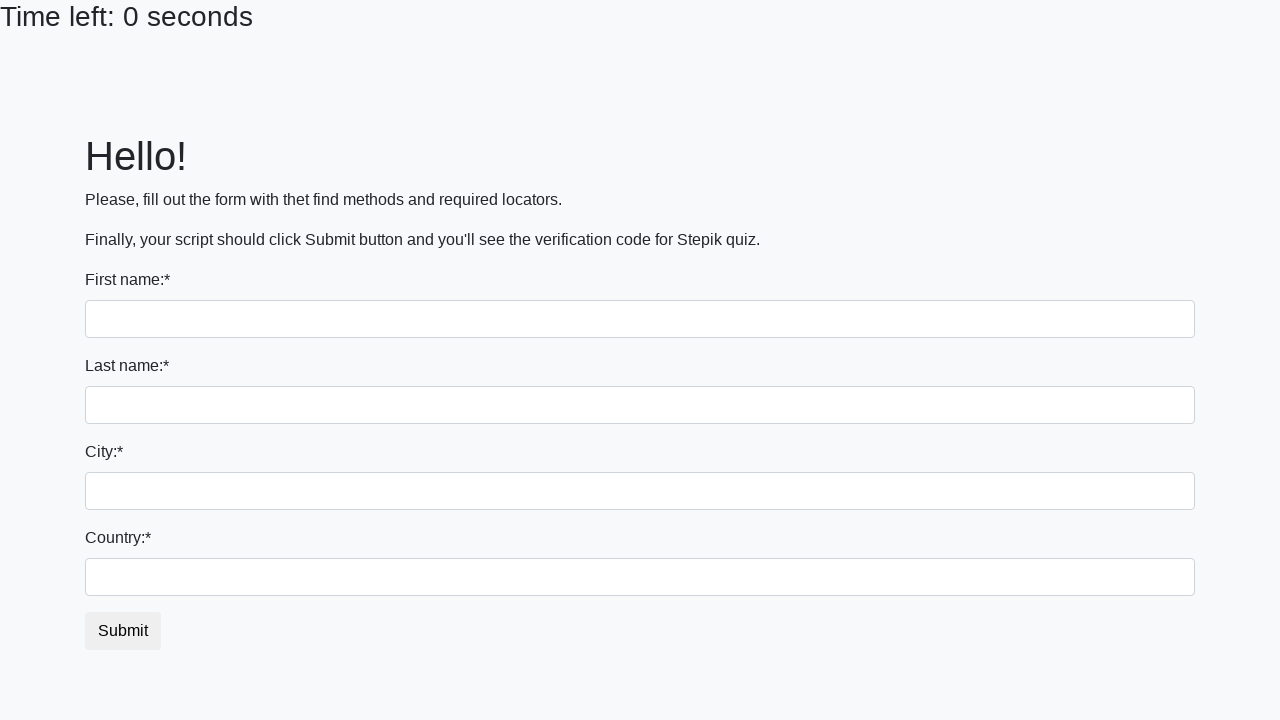